Tests Drag and Drop functionality by dragging box A to box B and verifying the content swap

Starting URL: https://the-internet.herokuapp.com/

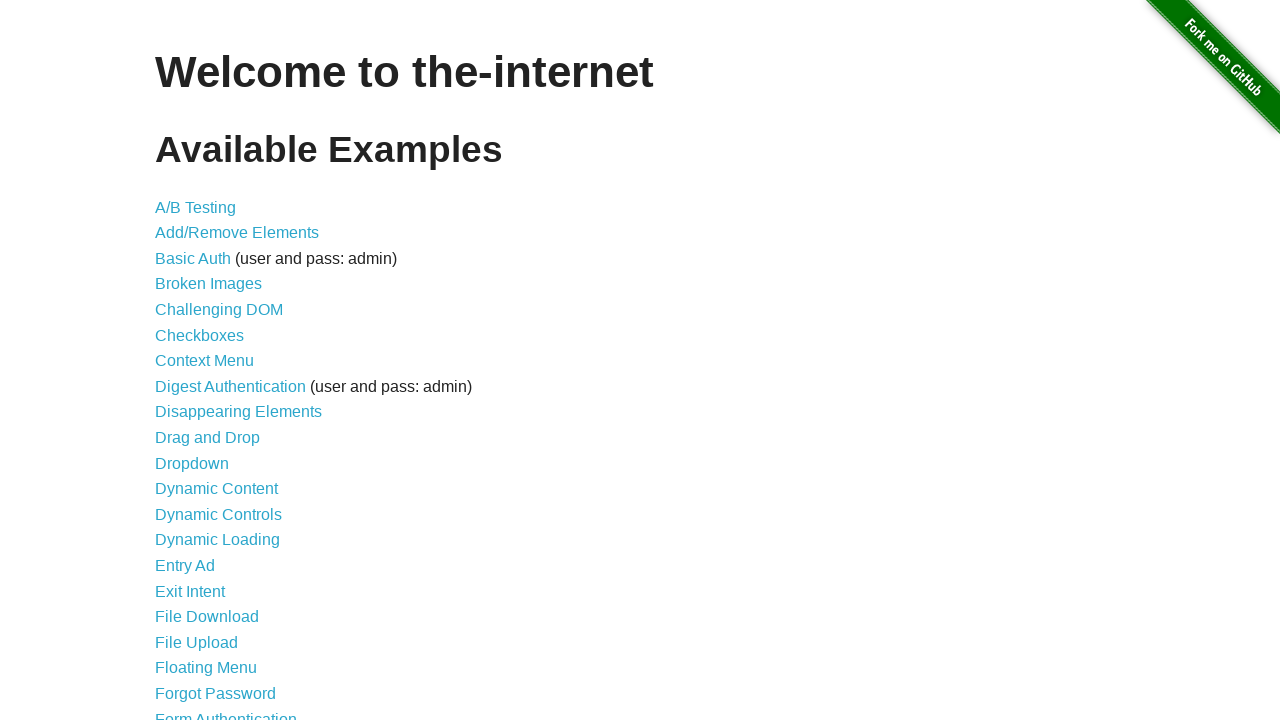

Clicked the Drag and Drop link at (208, 438) on internal:role=link[name="Drag and Drop"i]
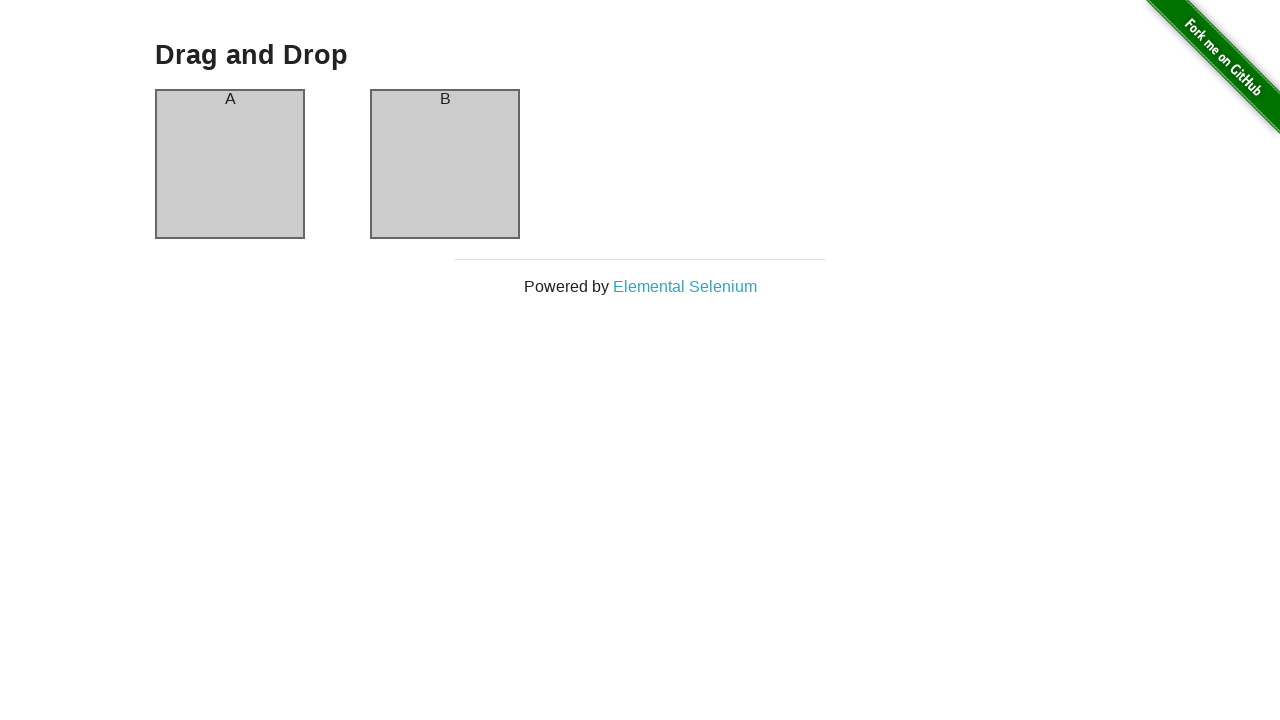

Dragged box A to box B at (445, 164)
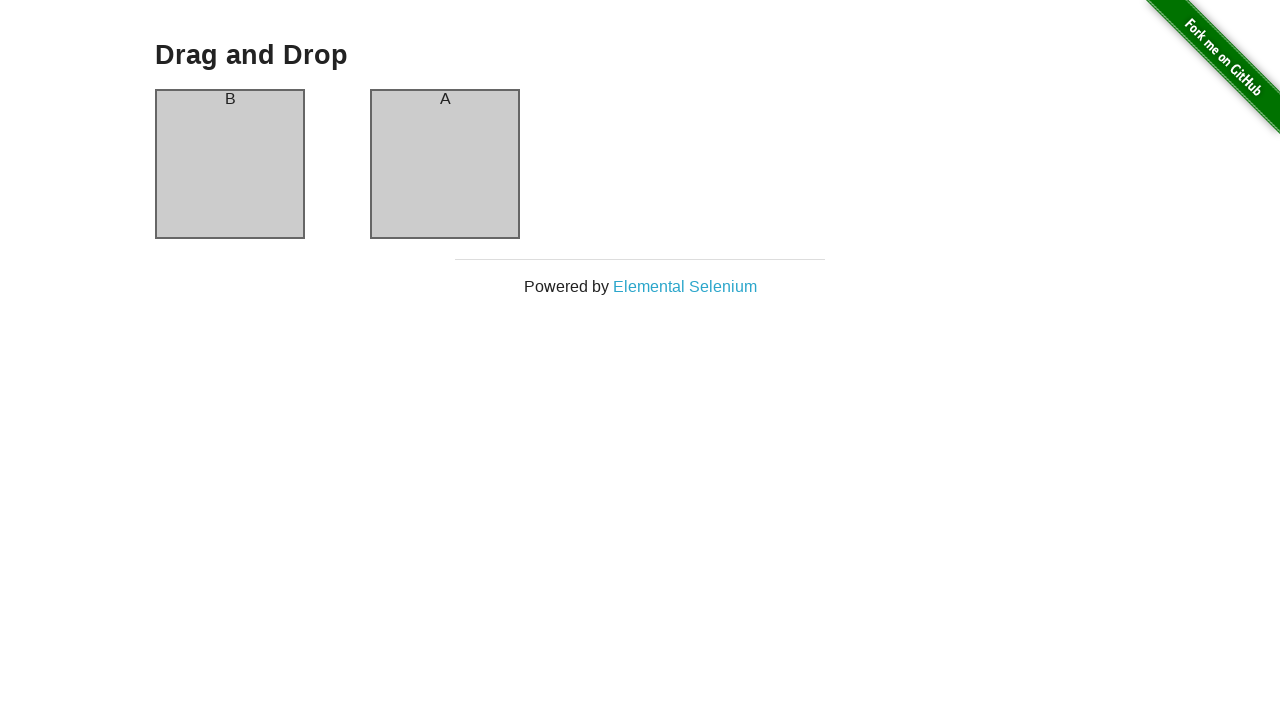

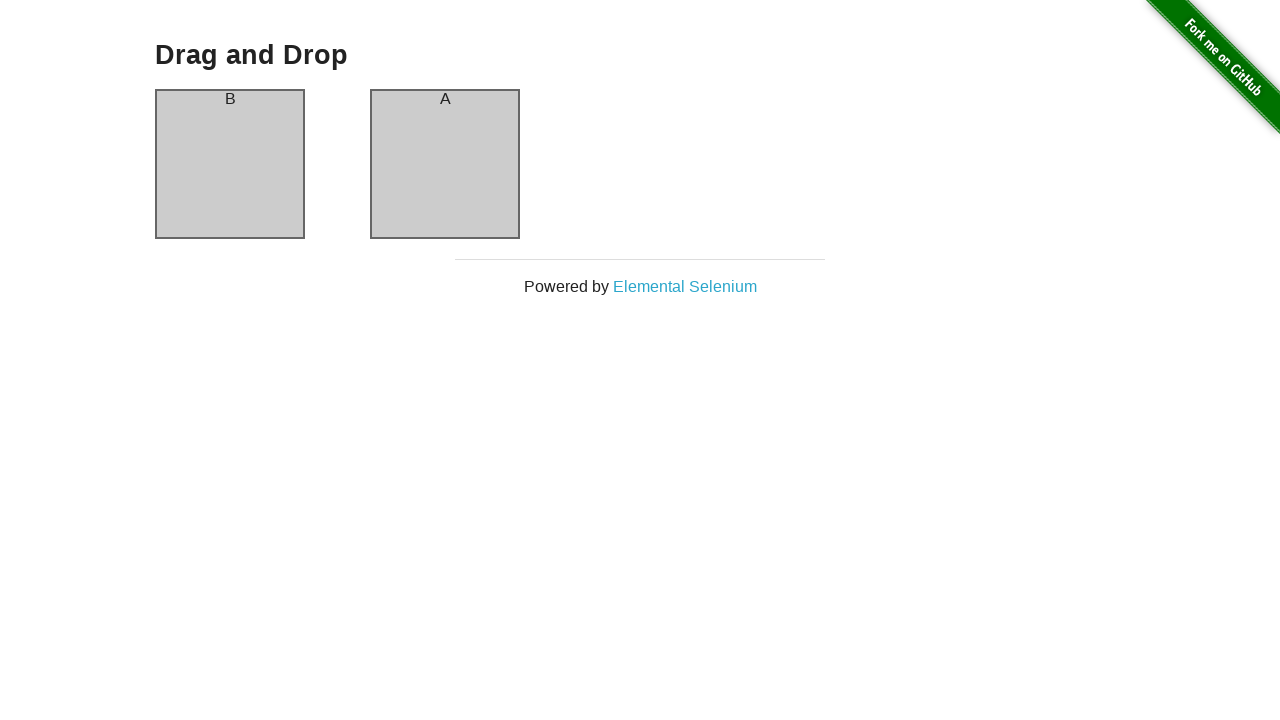